Tests drag and drop functionality by dragging an element to a target location using offset coordinates

Starting URL: https://jqueryui.com/resources/demos/droppable/default.html

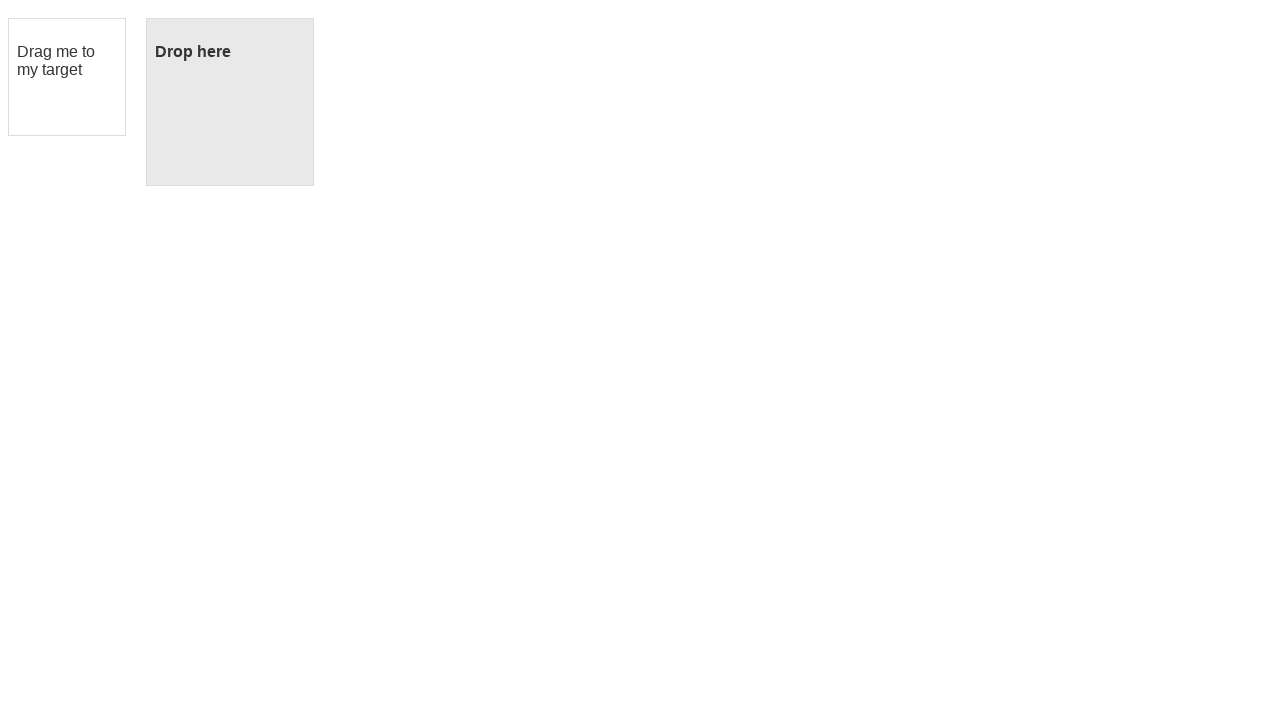

Located the draggable element
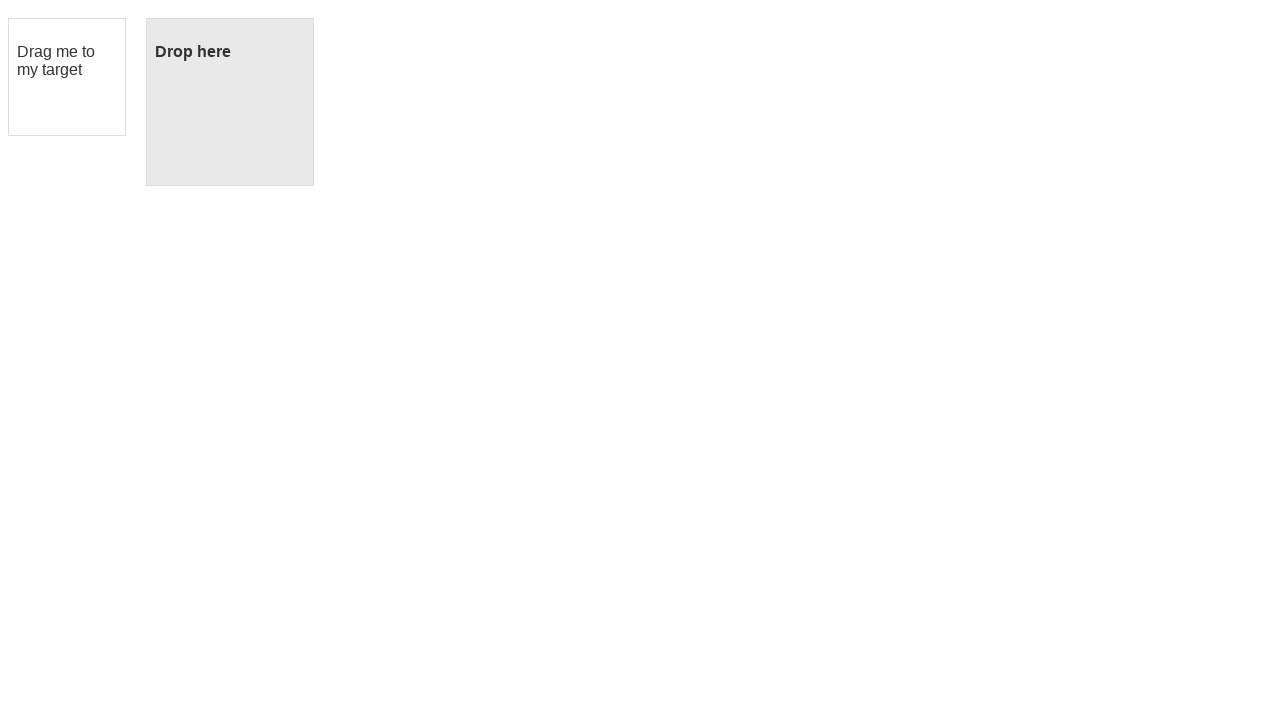

Dragged the draggable element to the droppable target at (230, 102)
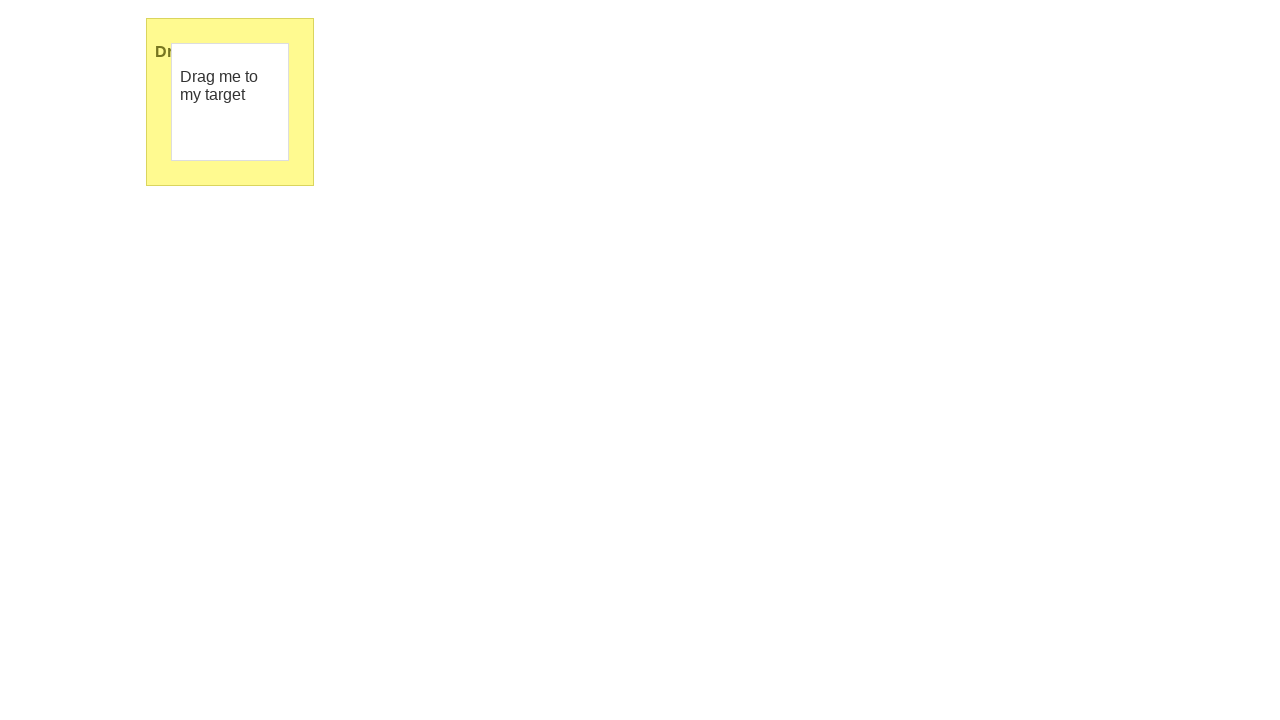

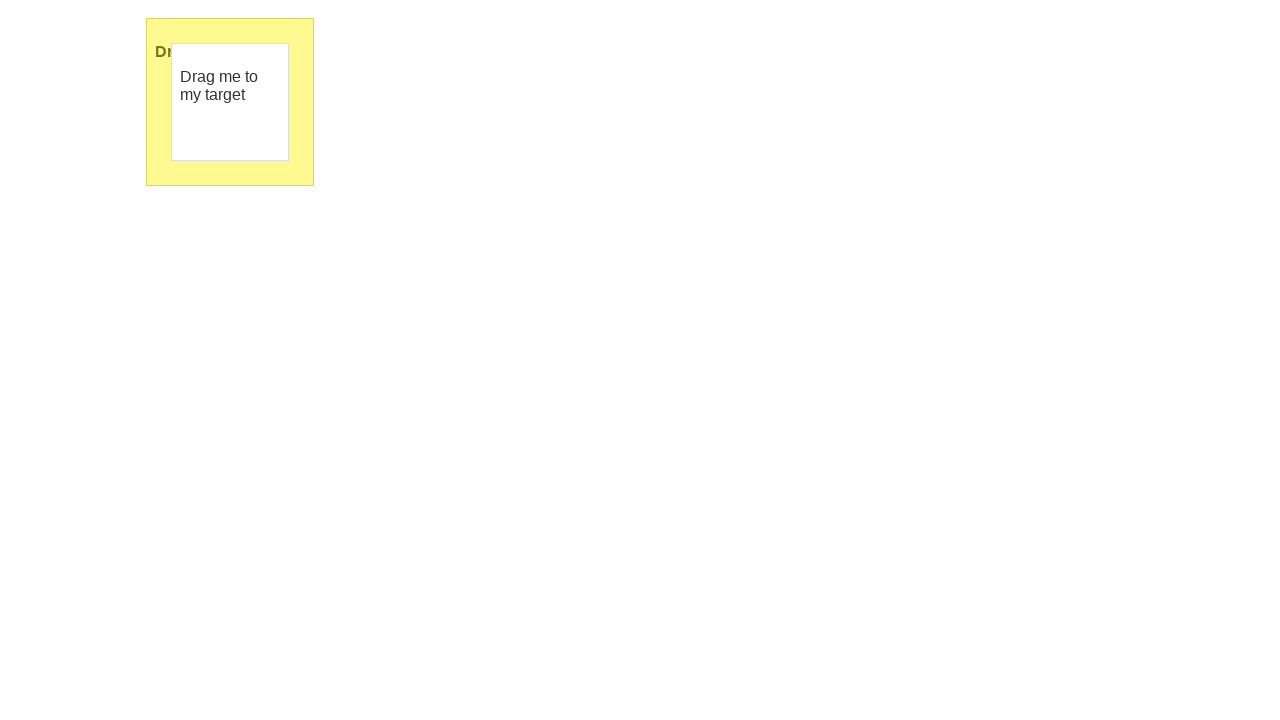